Tests radio button functionality by clicking through all options in the first group (group1) and verifying selection states

Starting URL: http://www.echoecho.com/htmlforms10.htm

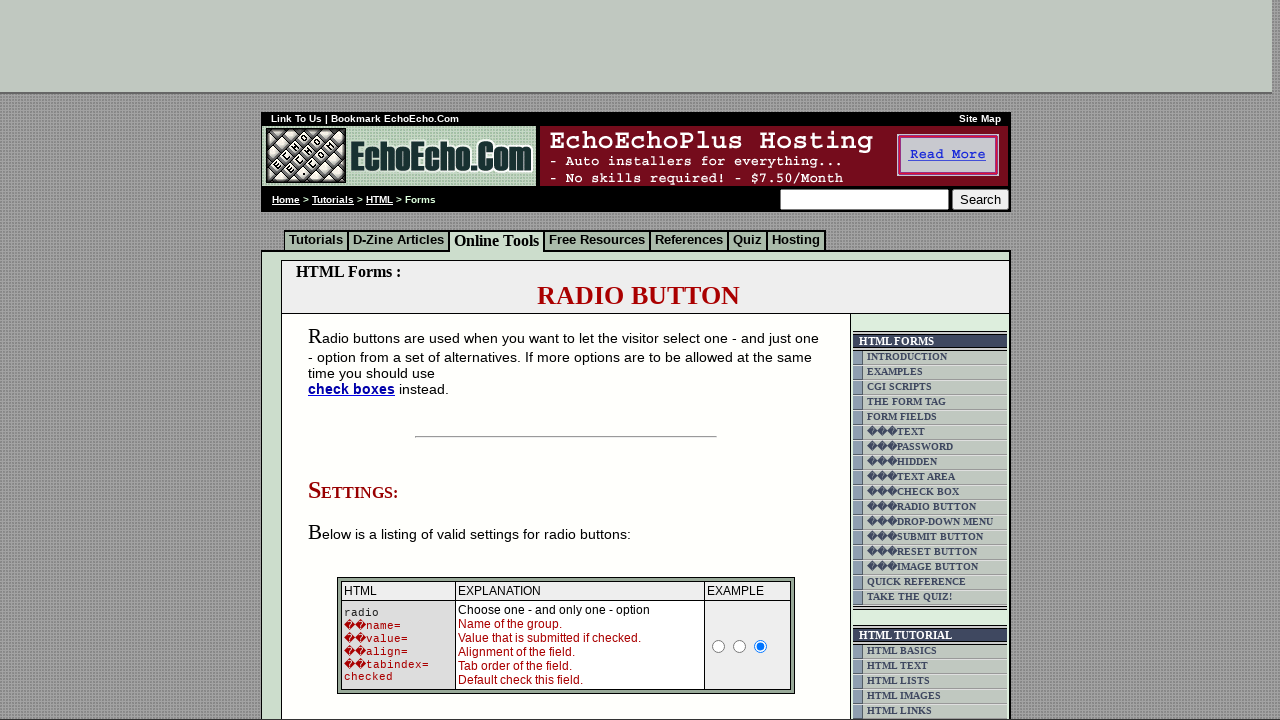

Located radio button container block
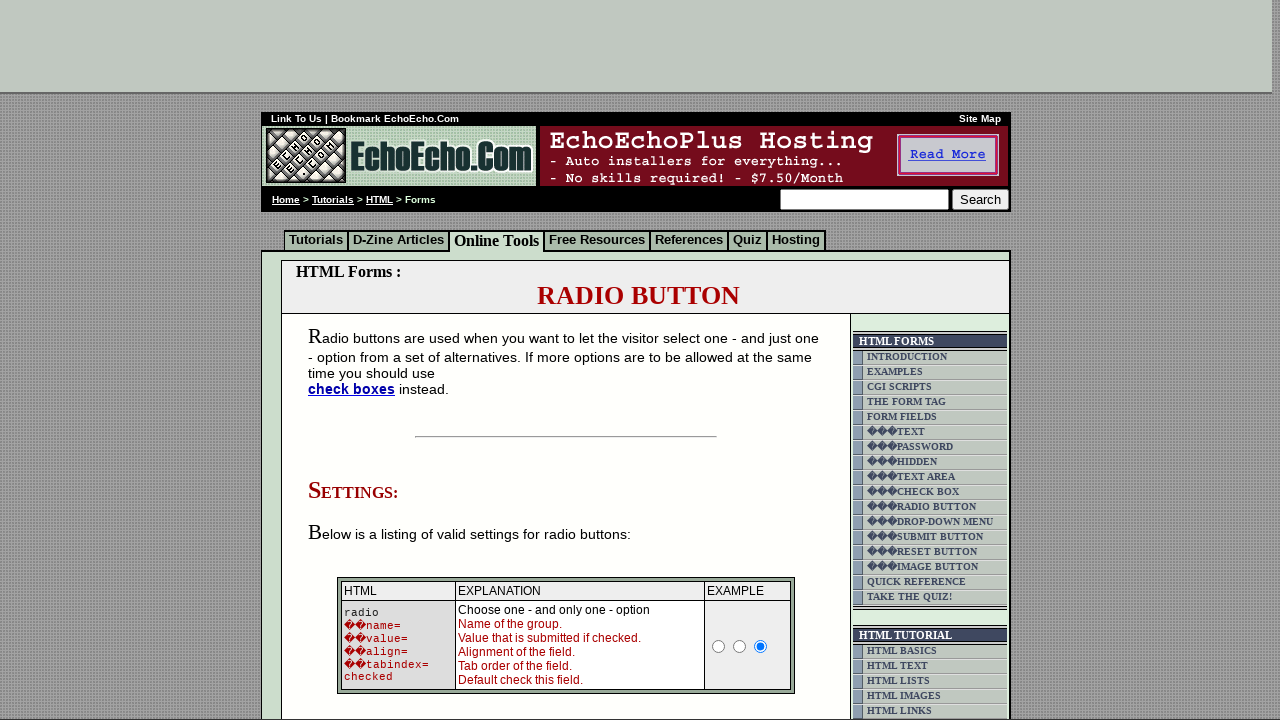

Located all radio buttons in group1
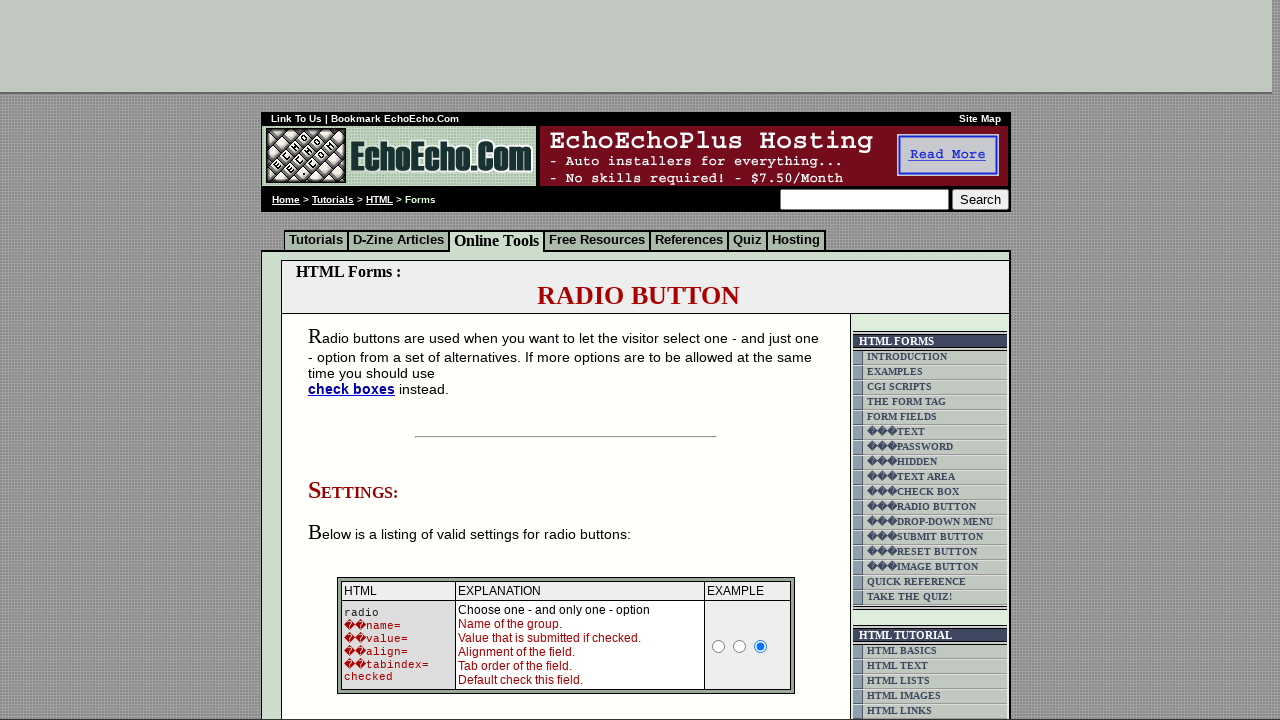

Counted 3 radio buttons in group1
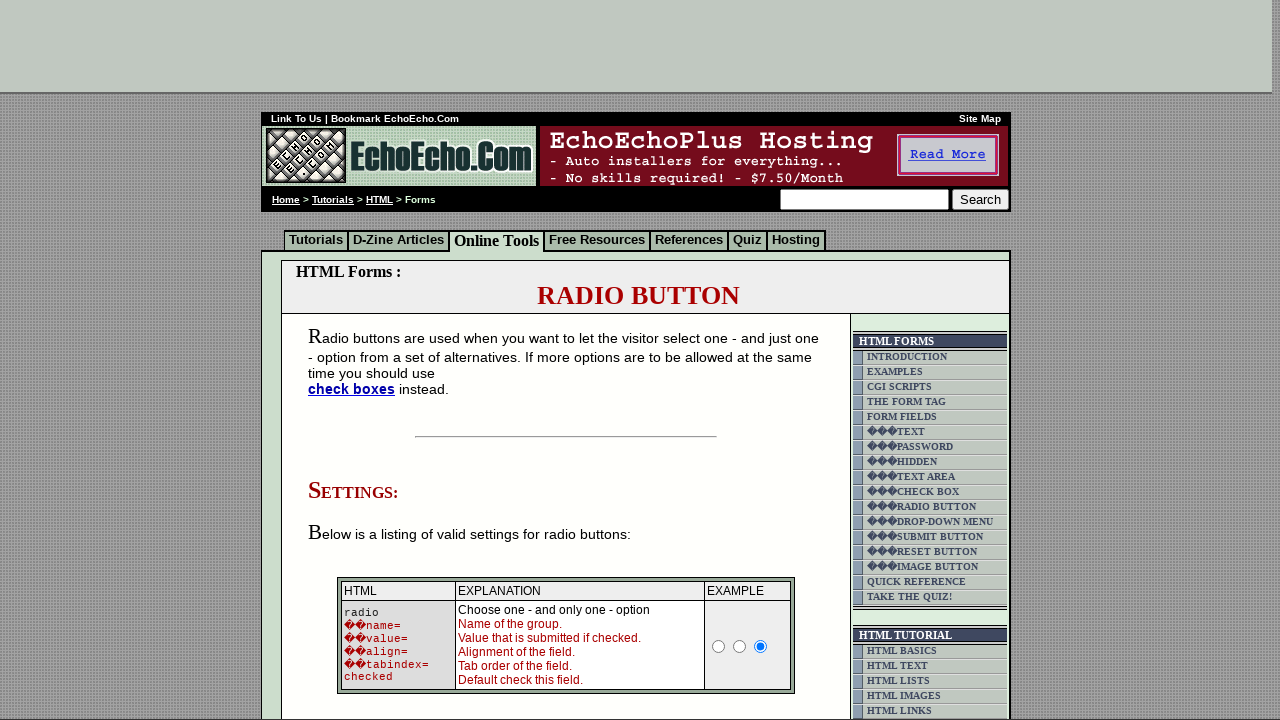

Clicked radio button 0 in iteration 0 at (356, 360) on xpath=/html/body/div[2]/table[9]/tbody/tr/td[4]/table/tbody/tr/td/div/span/form/
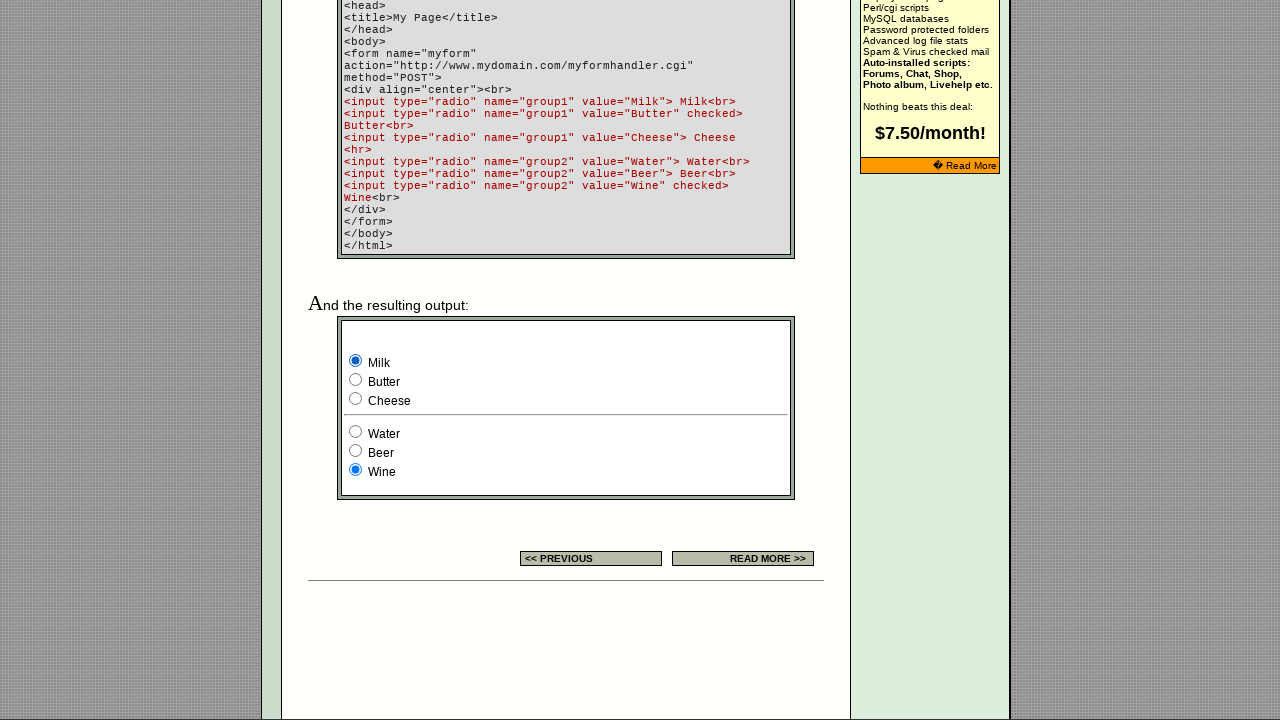

Clicked radio button 1 in iteration 0 at (356, 380) on xpath=/html/body/div[2]/table[9]/tbody/tr/td[4]/table/tbody/tr/td/div/span/form/
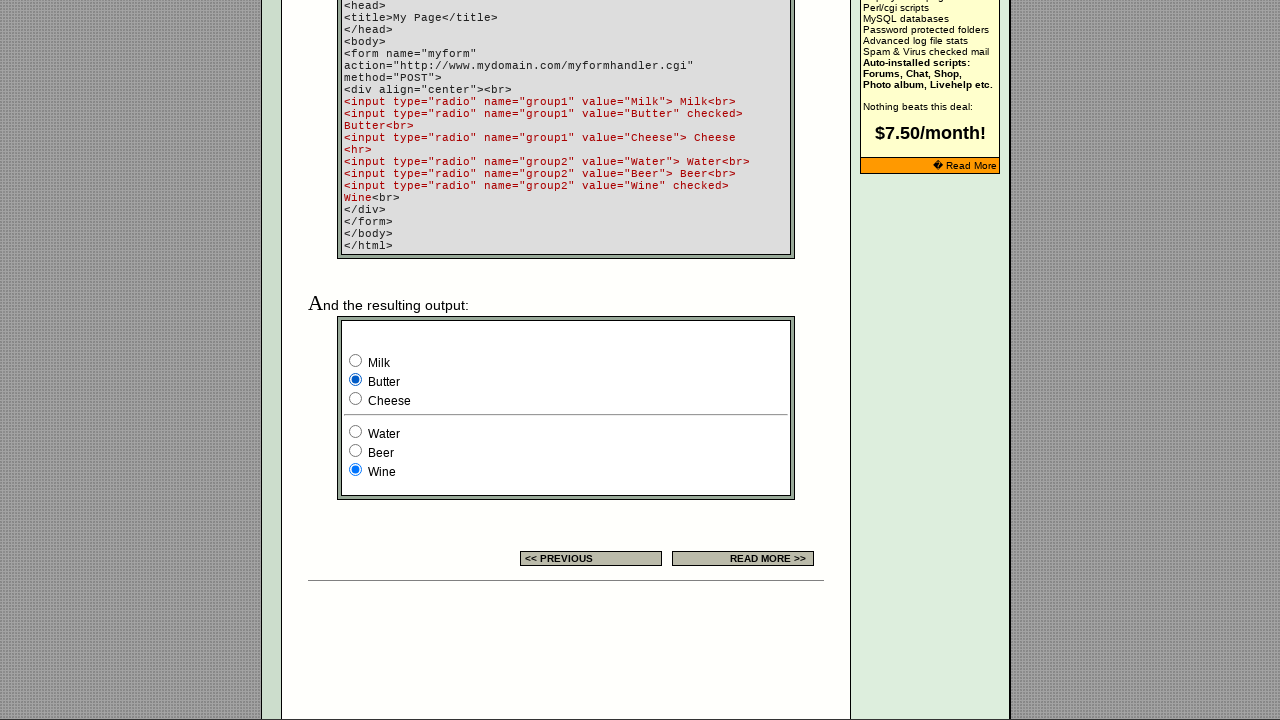

Clicked radio button 2 in iteration 0 at (356, 398) on xpath=/html/body/div[2]/table[9]/tbody/tr/td[4]/table/tbody/tr/td/div/span/form/
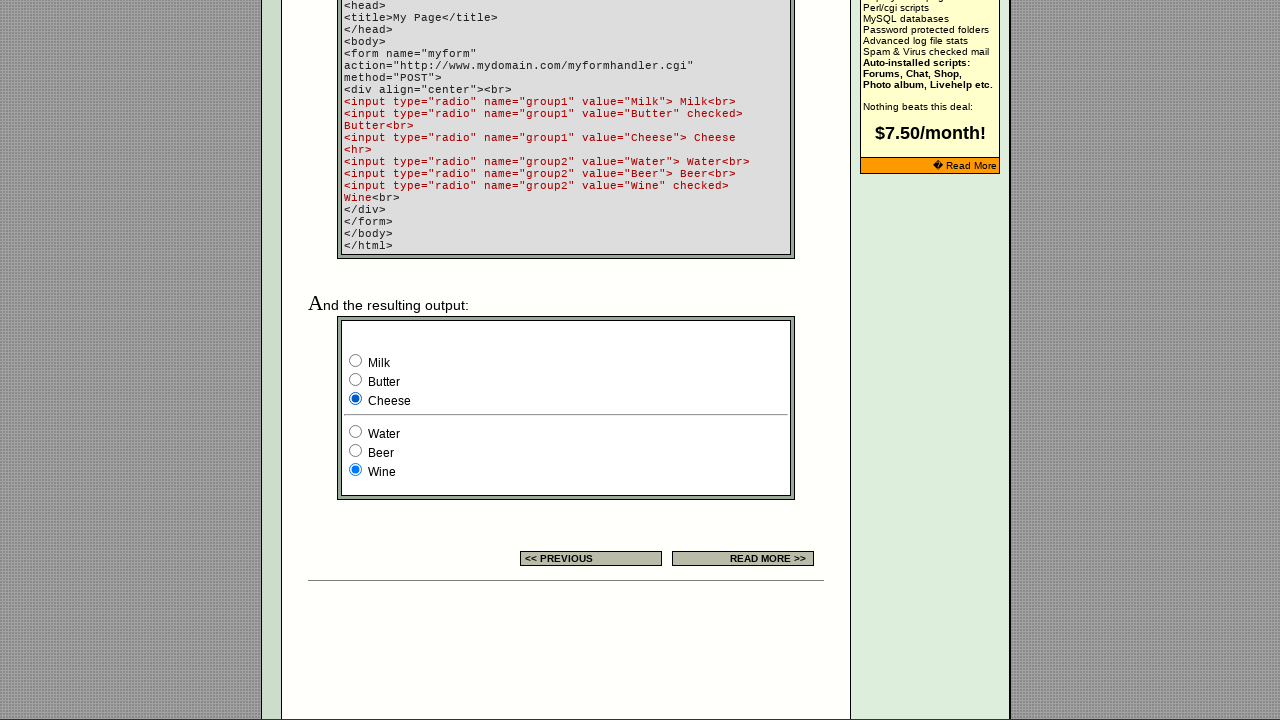

Clicked radio button 0 in iteration 1 at (356, 360) on xpath=/html/body/div[2]/table[9]/tbody/tr/td[4]/table/tbody/tr/td/div/span/form/
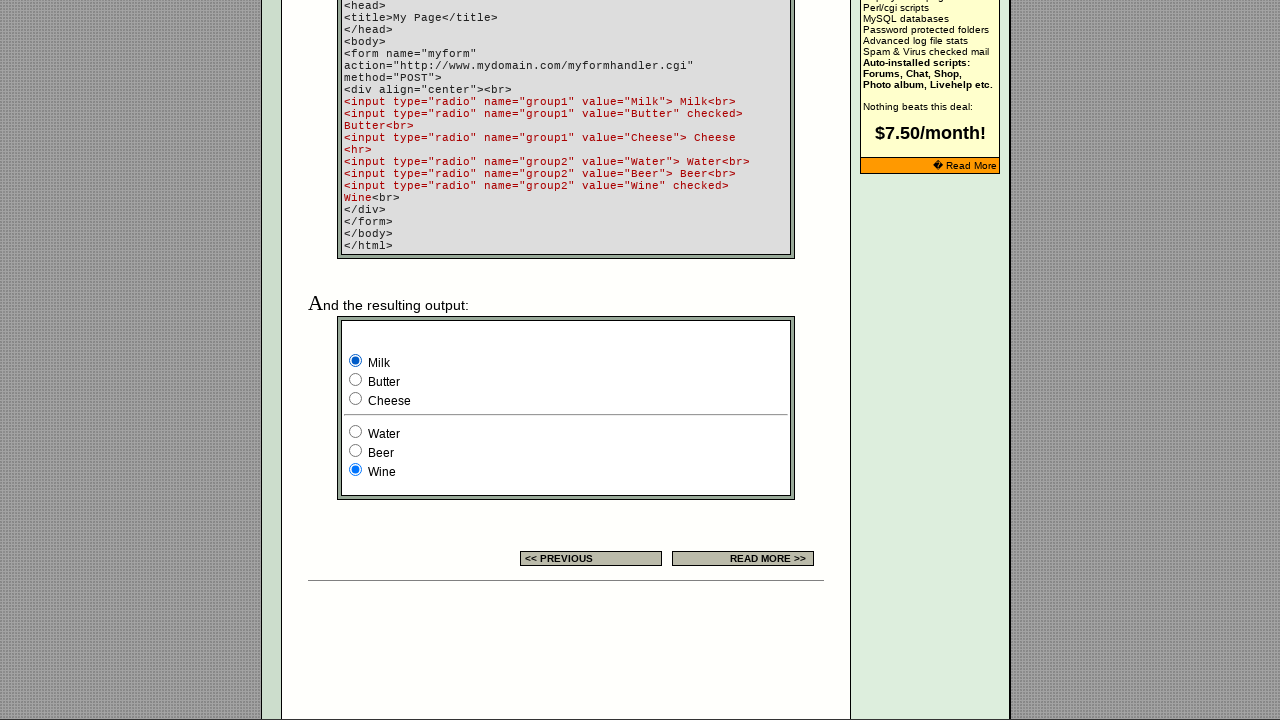

Clicked radio button 1 in iteration 1 at (356, 380) on xpath=/html/body/div[2]/table[9]/tbody/tr/td[4]/table/tbody/tr/td/div/span/form/
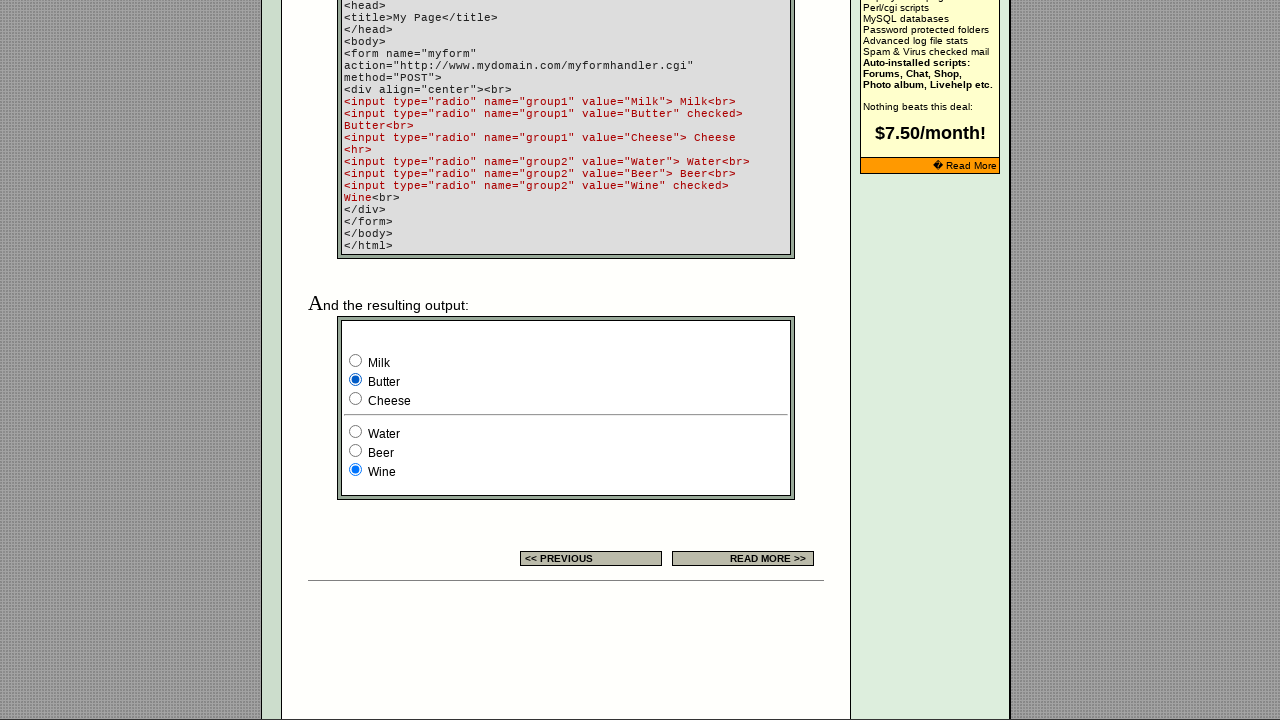

Clicked radio button 2 in iteration 1 at (356, 398) on xpath=/html/body/div[2]/table[9]/tbody/tr/td[4]/table/tbody/tr/td/div/span/form/
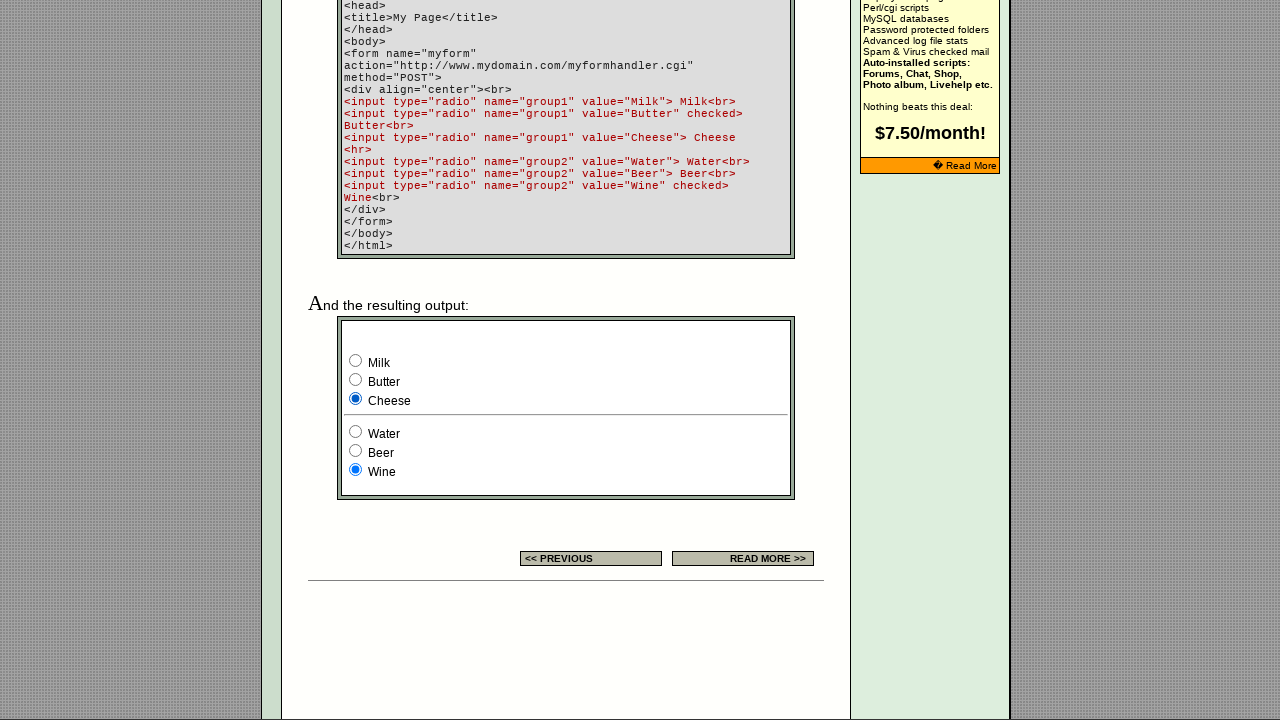

Clicked radio button 0 in iteration 2 at (356, 360) on xpath=/html/body/div[2]/table[9]/tbody/tr/td[4]/table/tbody/tr/td/div/span/form/
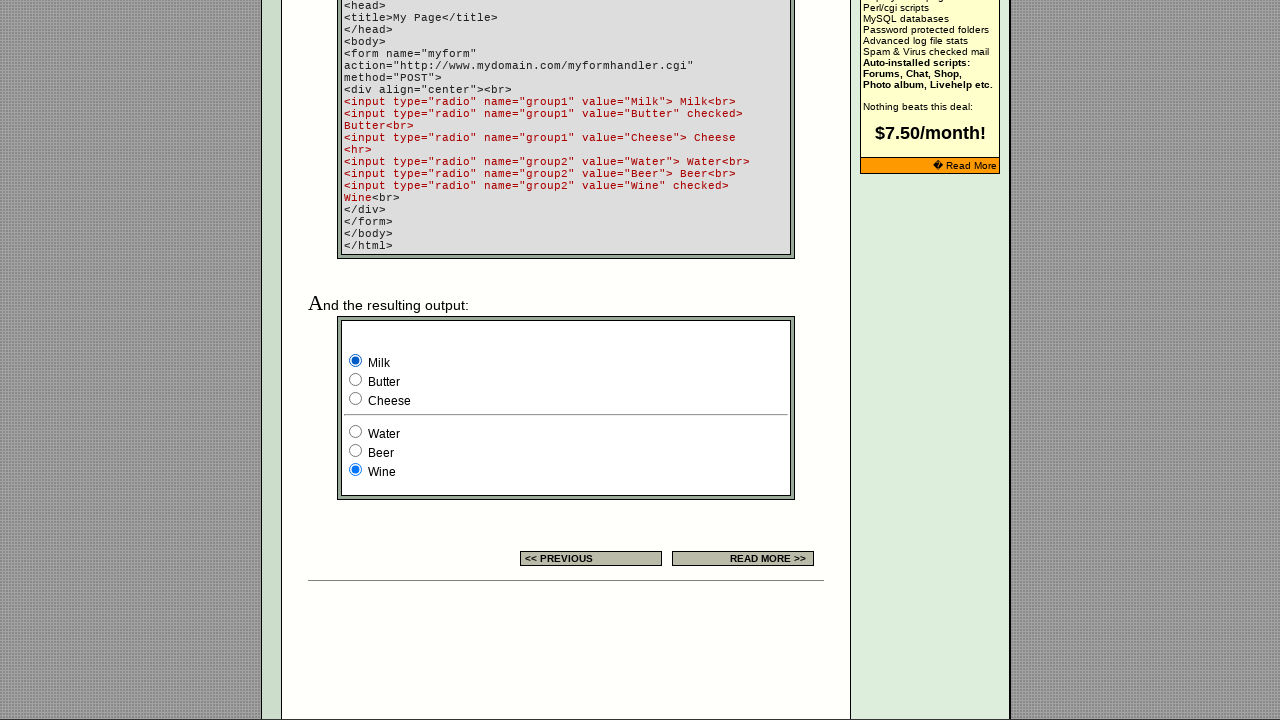

Clicked radio button 1 in iteration 2 at (356, 380) on xpath=/html/body/div[2]/table[9]/tbody/tr/td[4]/table/tbody/tr/td/div/span/form/
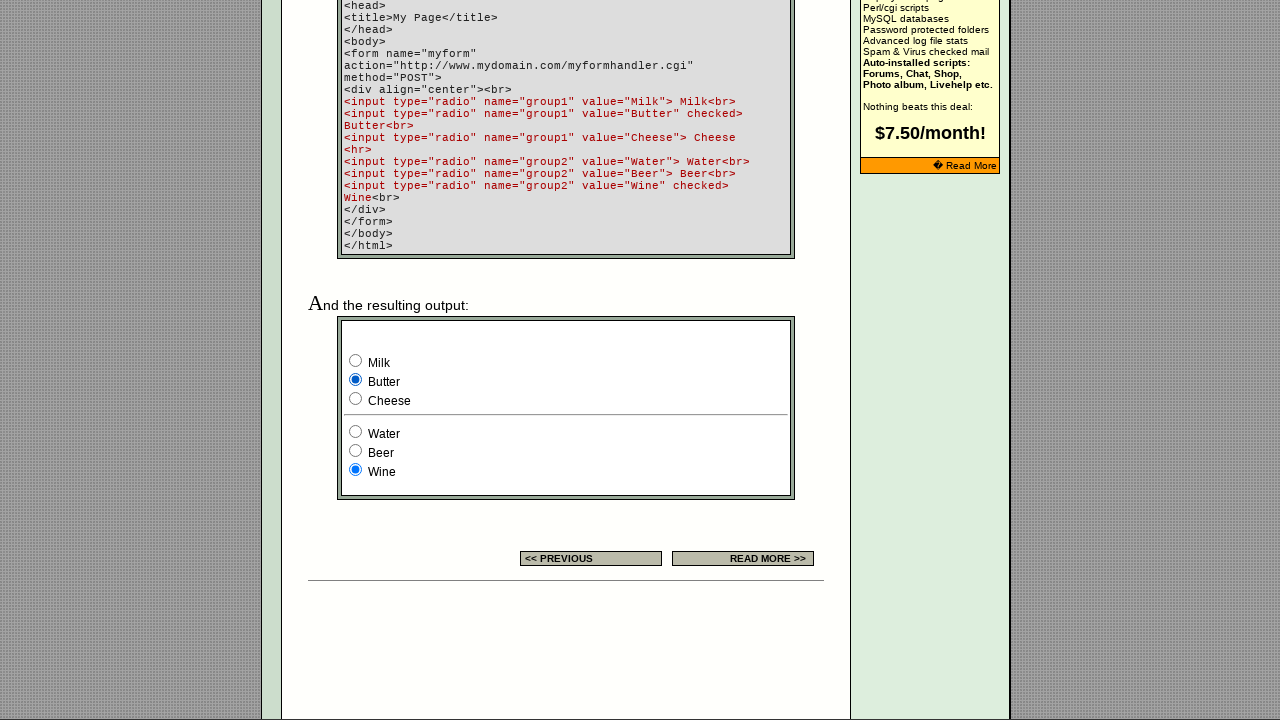

Clicked radio button 2 in iteration 2 at (356, 398) on xpath=/html/body/div[2]/table[9]/tbody/tr/td[4]/table/tbody/tr/td/div/span/form/
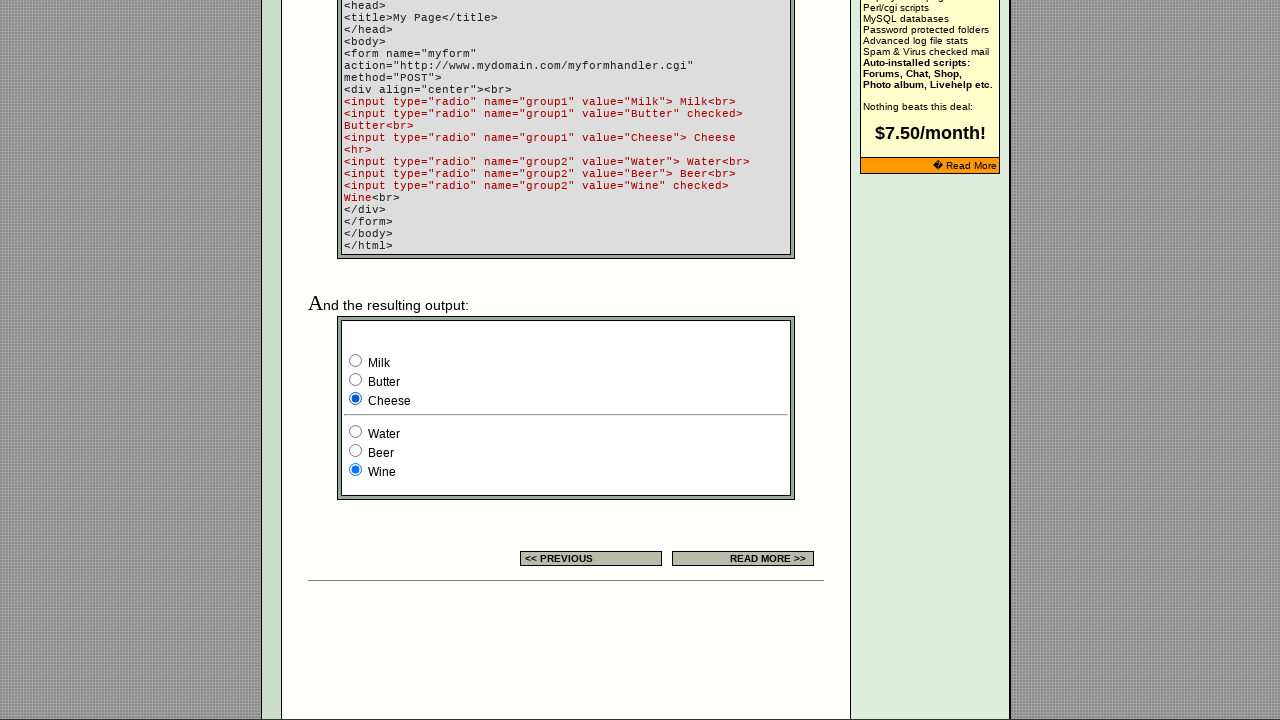

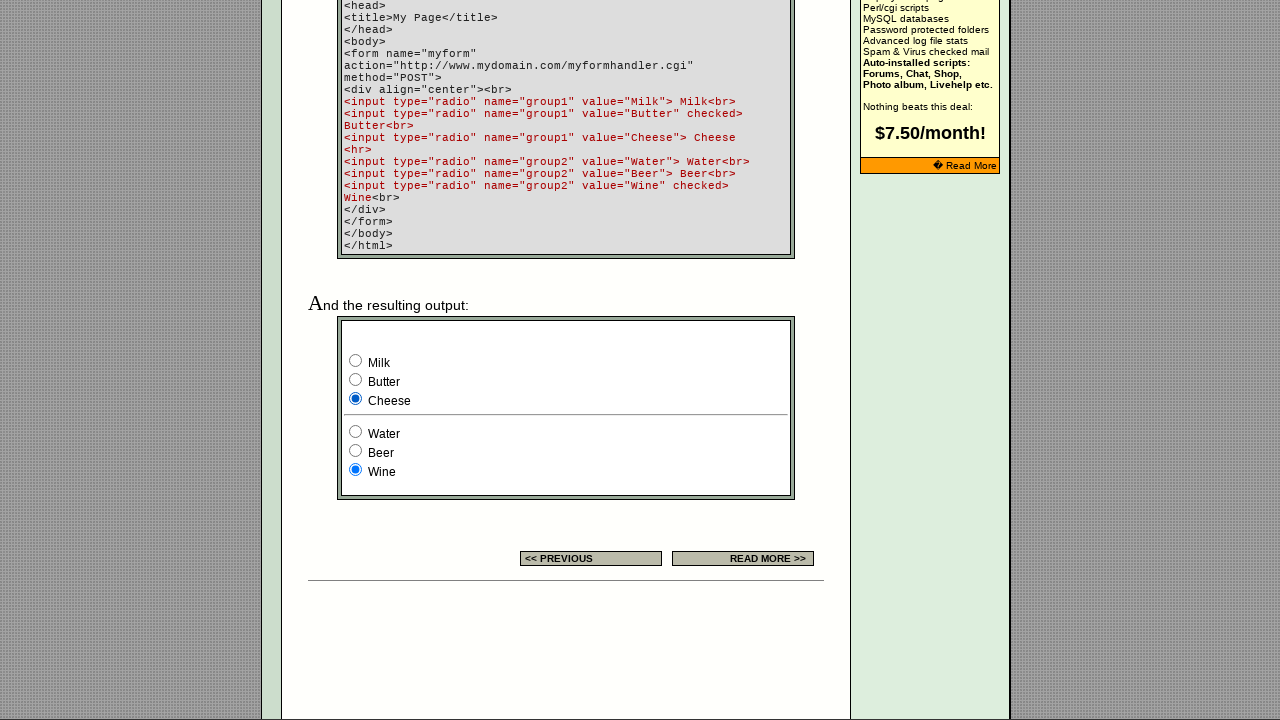